Tests the ArmSTQB website by verifying the homepage title, then opens a new tab and navigates to the partners page to verify the URL contains "partners"

Starting URL: https://www.armstqb.org/

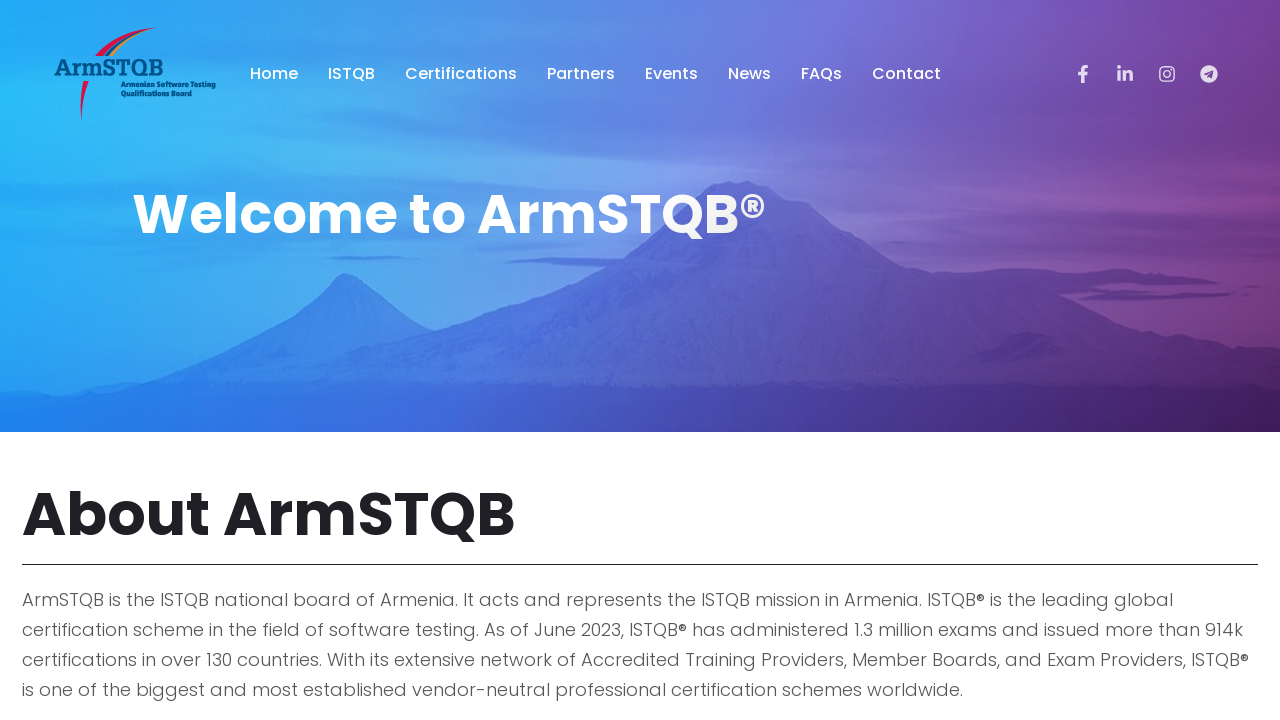

Verified homepage title contains 'ArmSTQB'
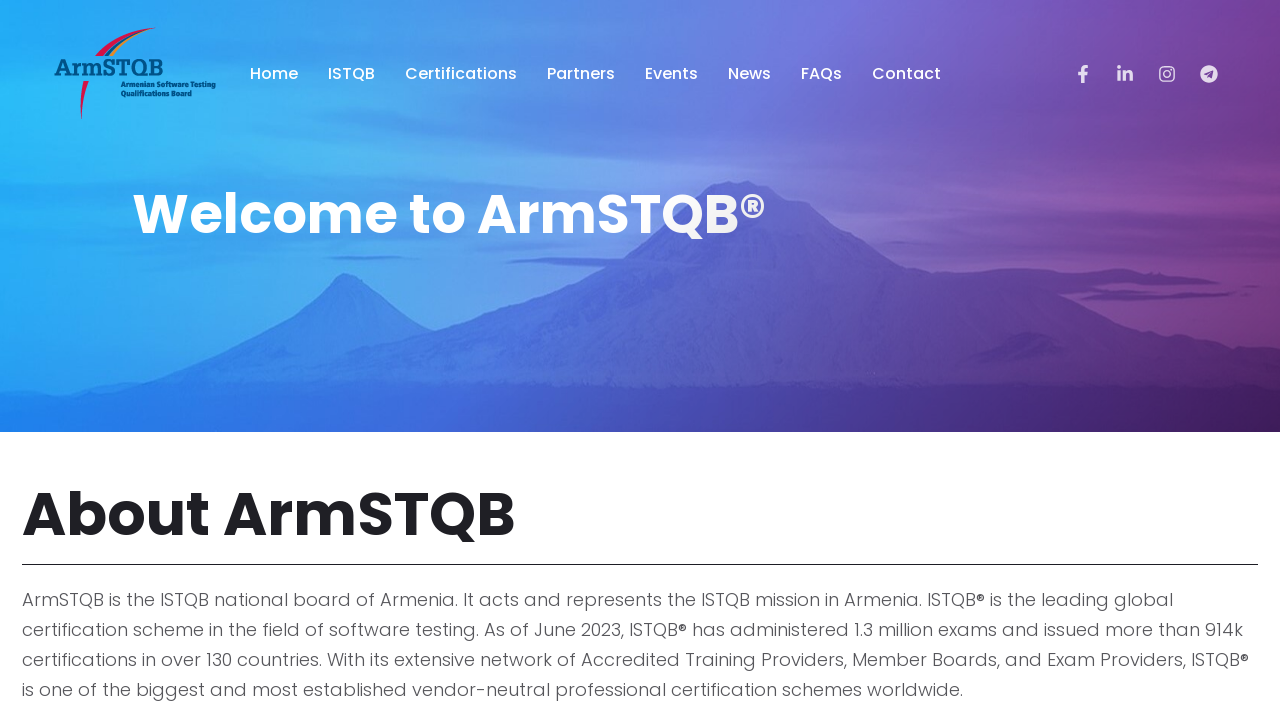

Opened a new tab
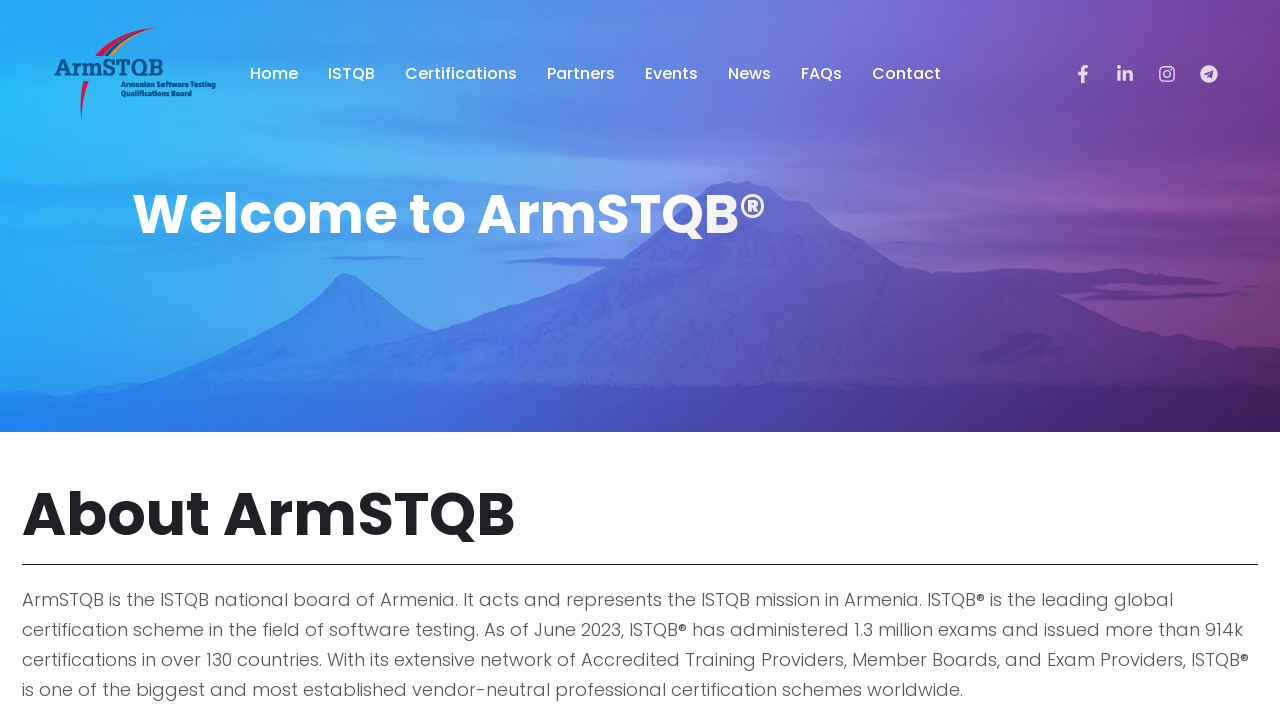

Navigated to partners page
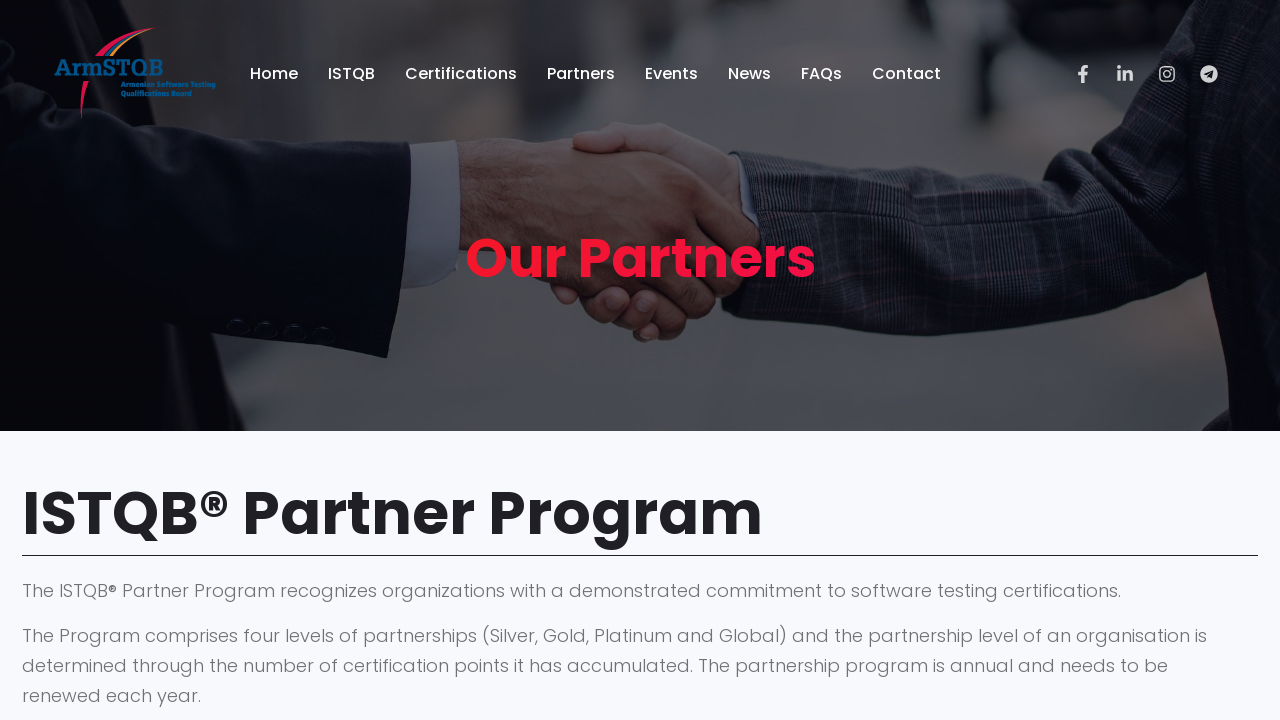

Verified URL contains 'partners'
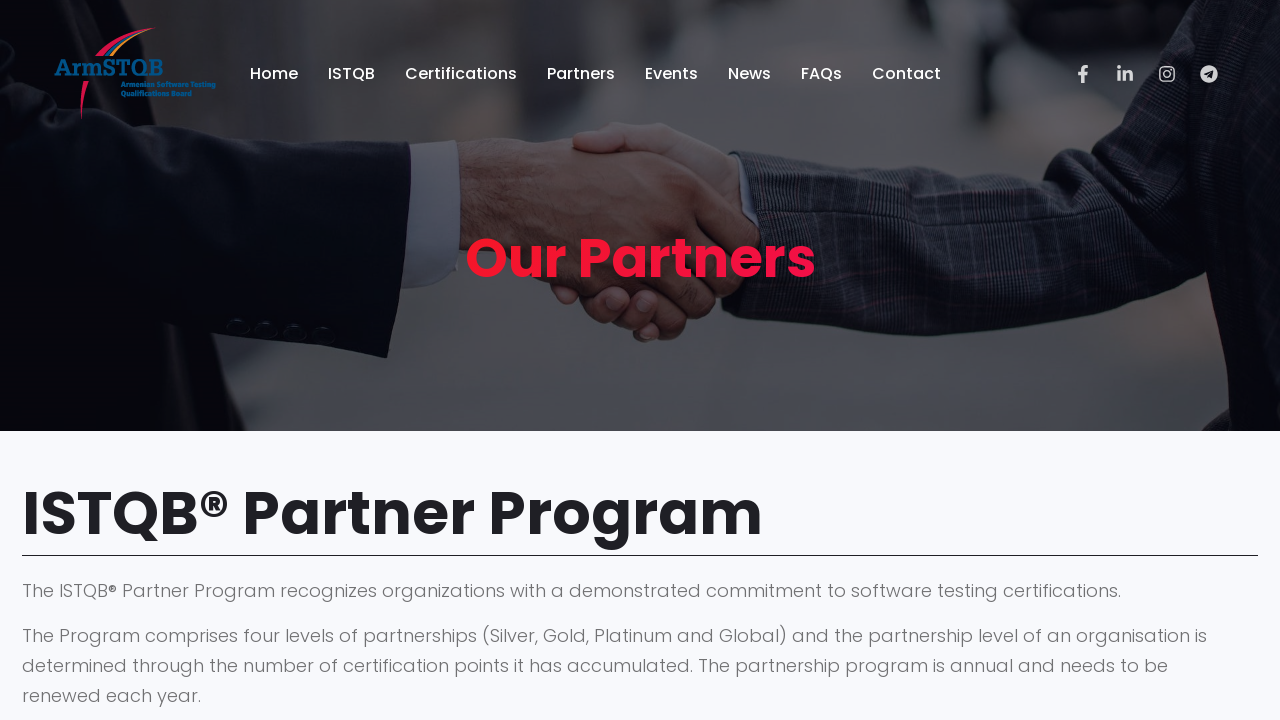

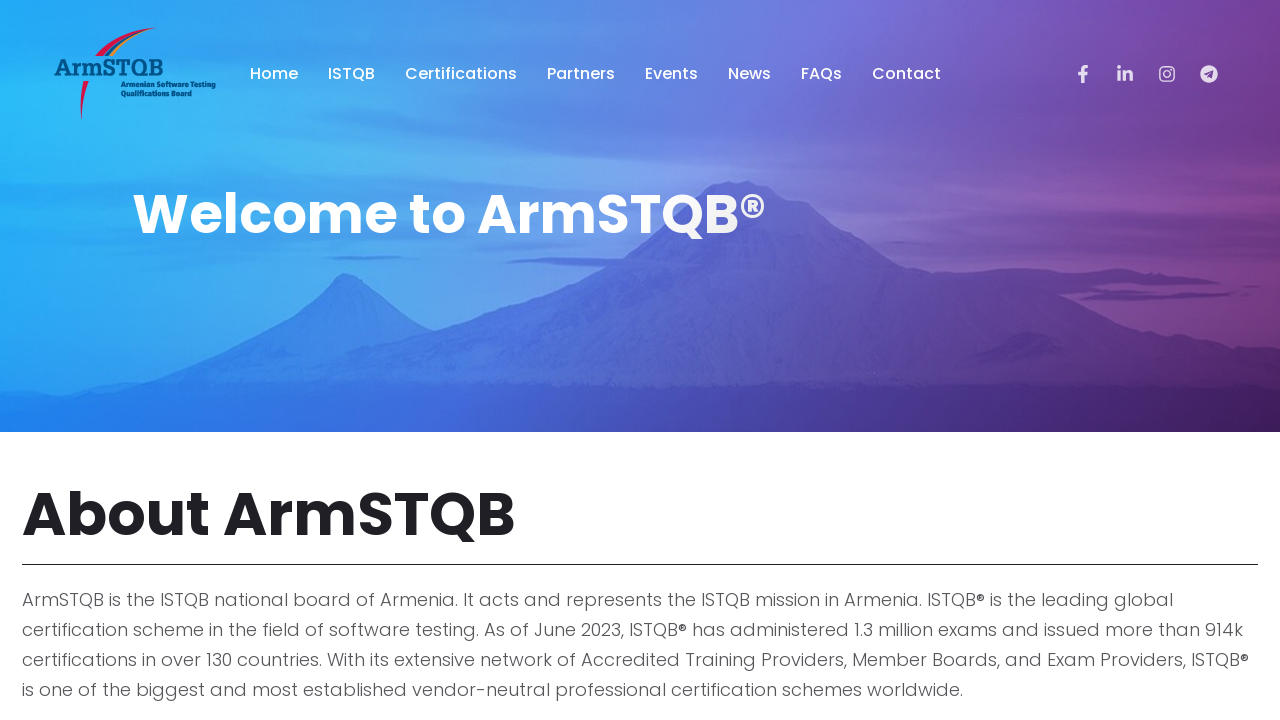